Tests different page scrolling methods including scrolling by pixels, to element, and to page bottom

Starting URL: https://testautomationpractice.blogspot.com/

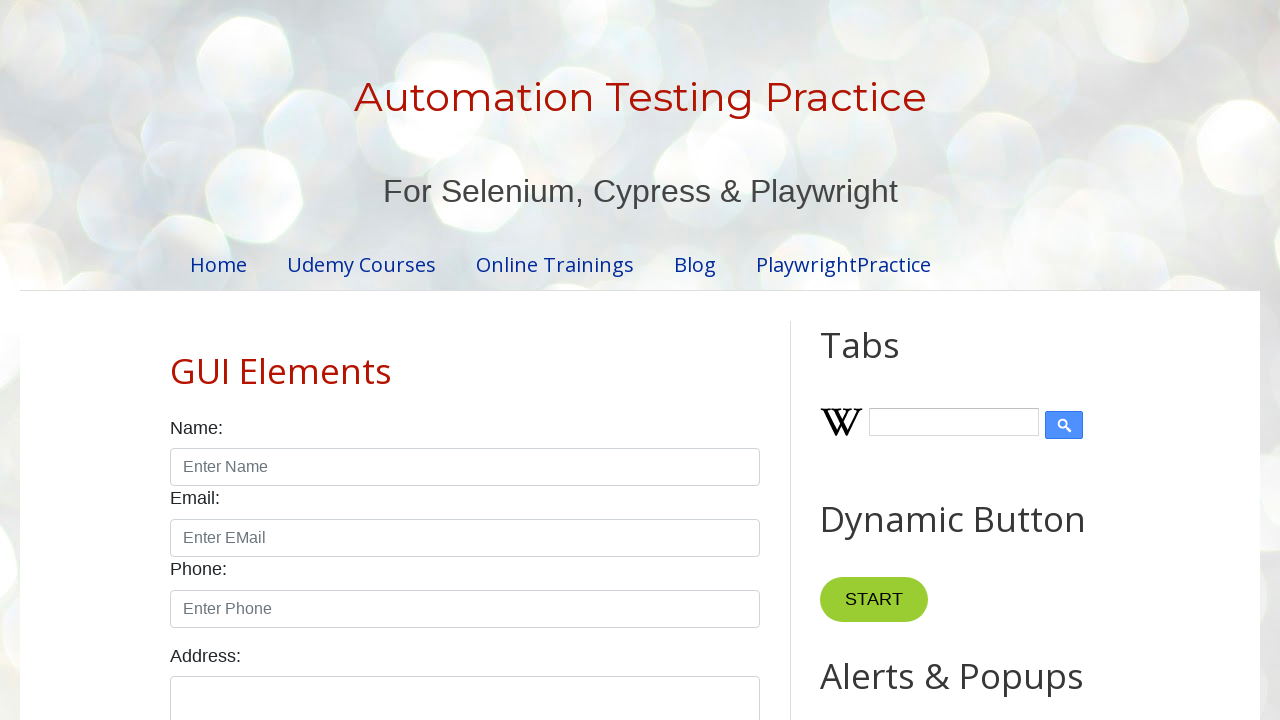

Scrolled down by 300 pixels
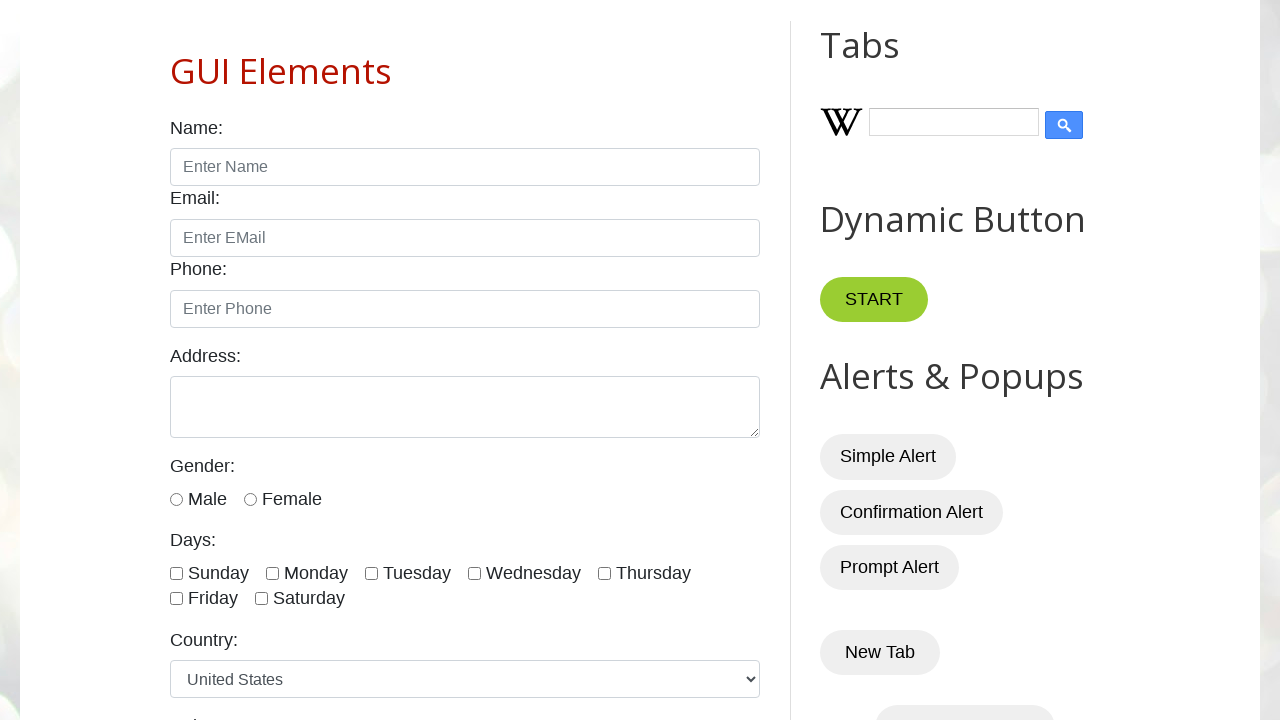

Scrolled to table element
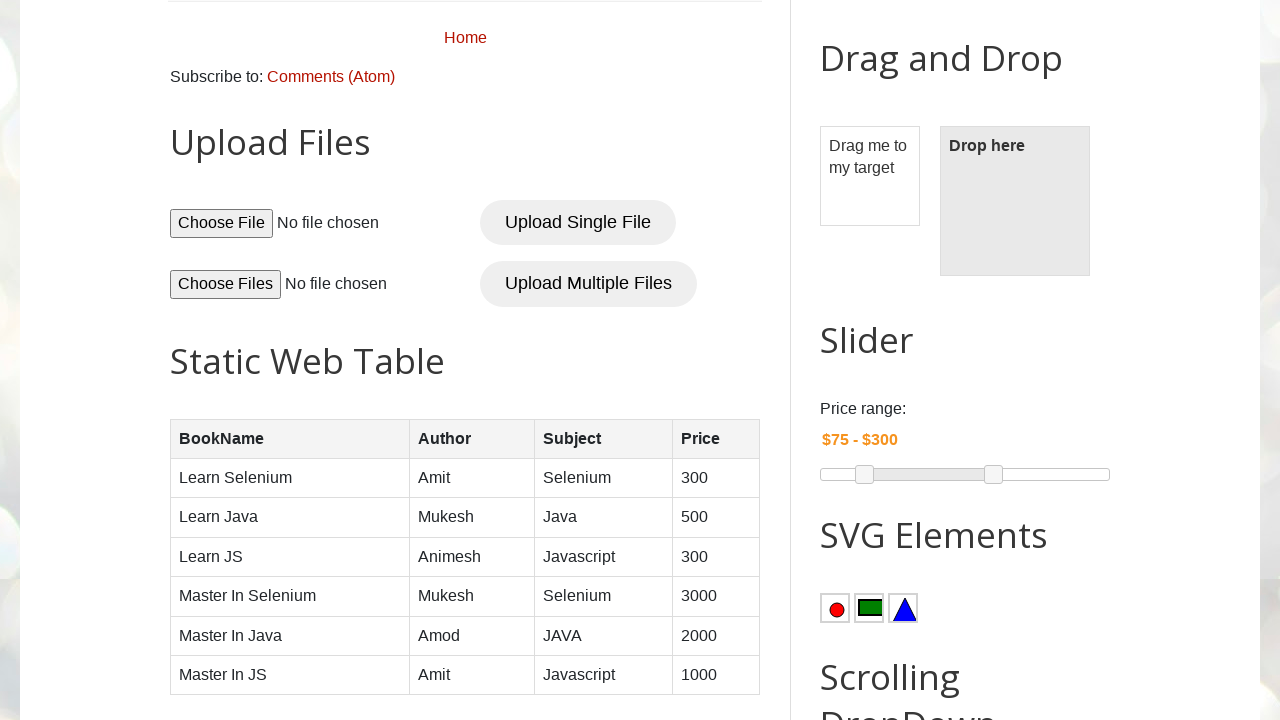

Scrolled to bottom of page
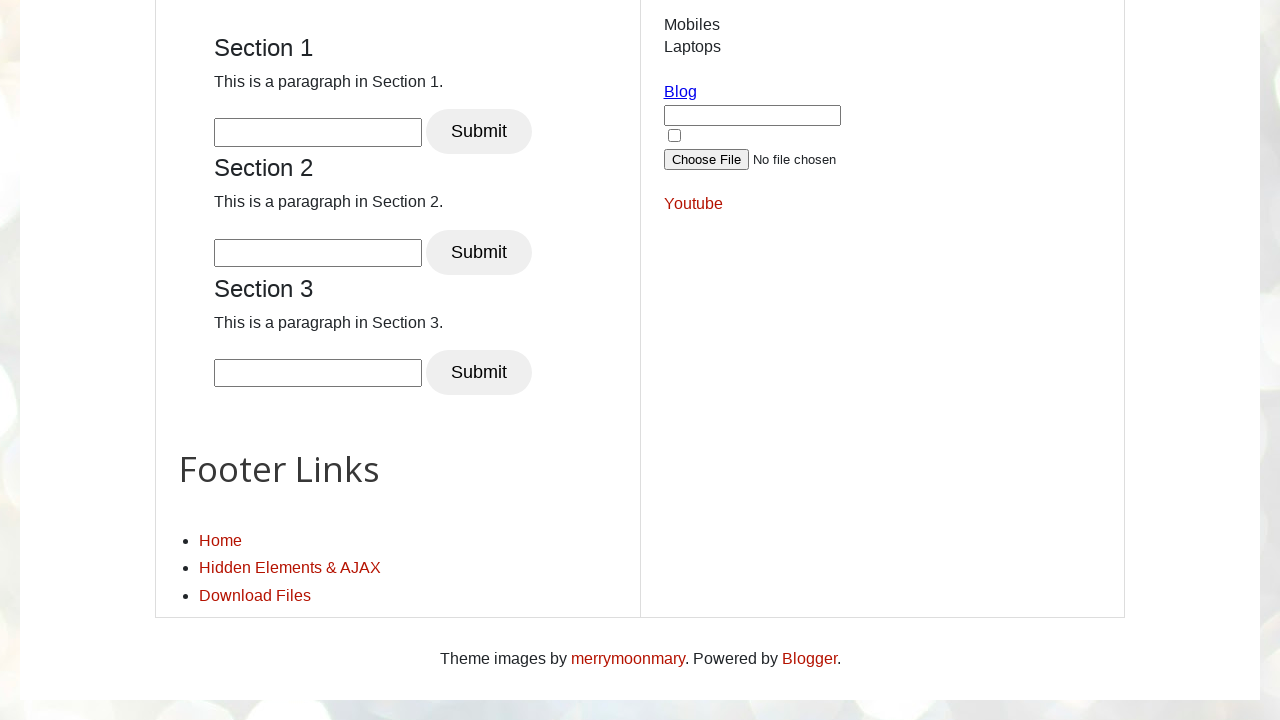

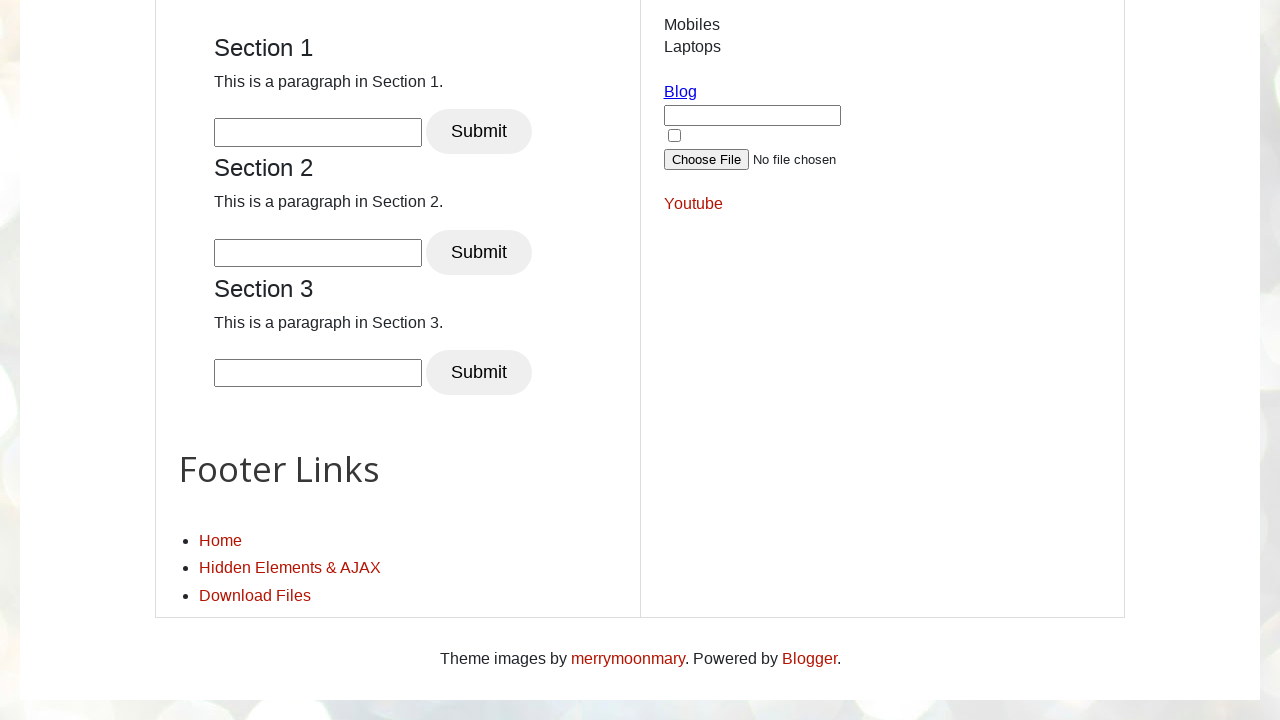